Tests that clicking the generate button produces Lorem Ipsum text starting with the expected opening phrase

Starting URL: https://lipsum.com/

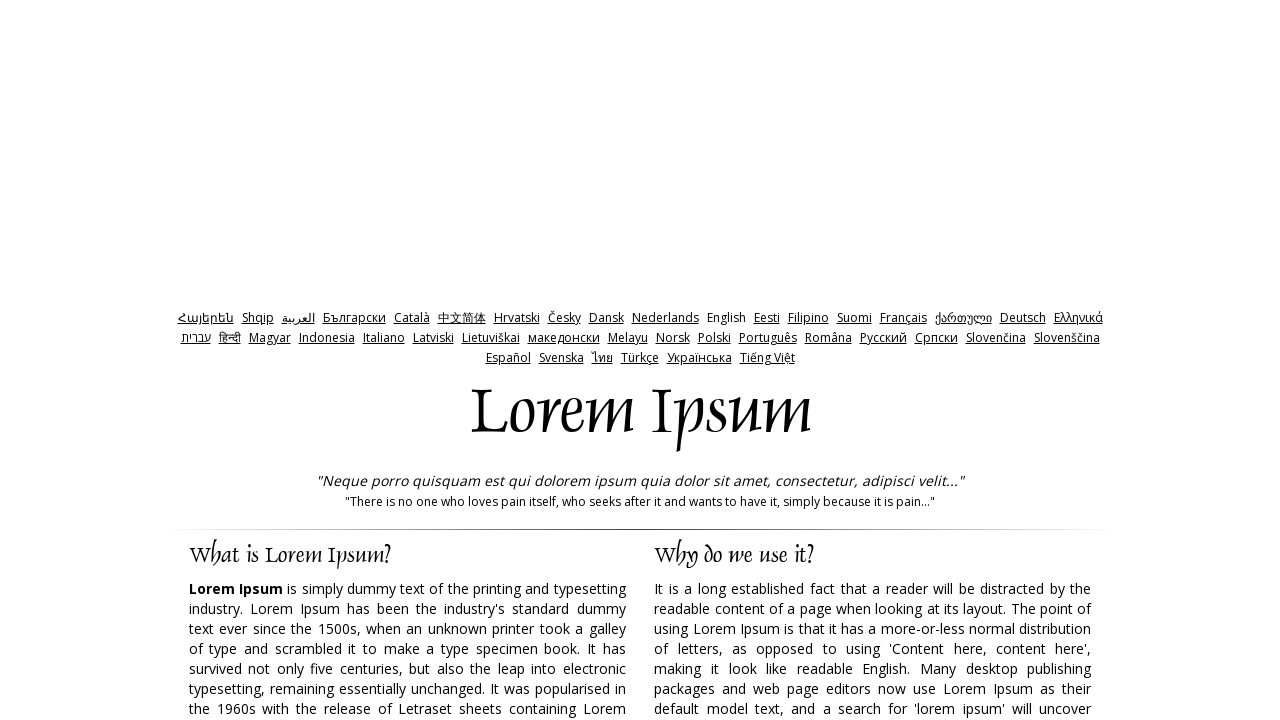

Clicked generate button to produce Lorem Ipsum text at (958, 361) on input#generate
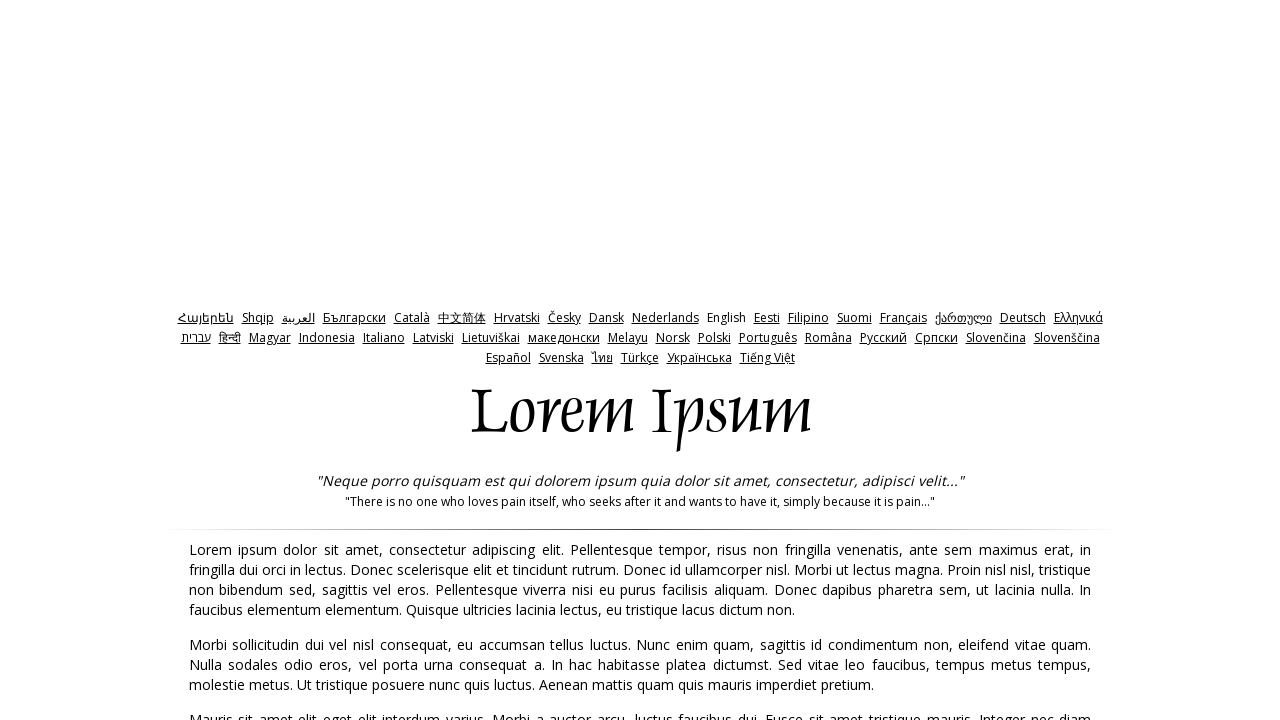

Page loaded successfully
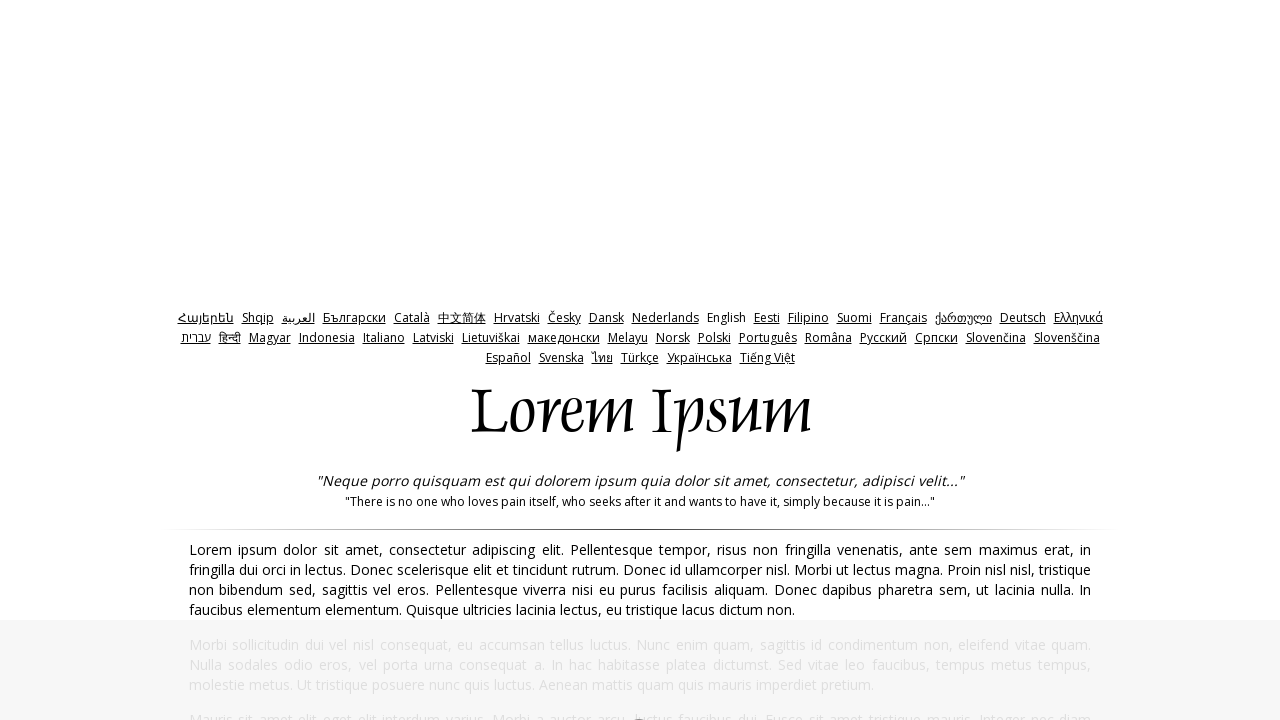

Retrieved text content from first paragraph
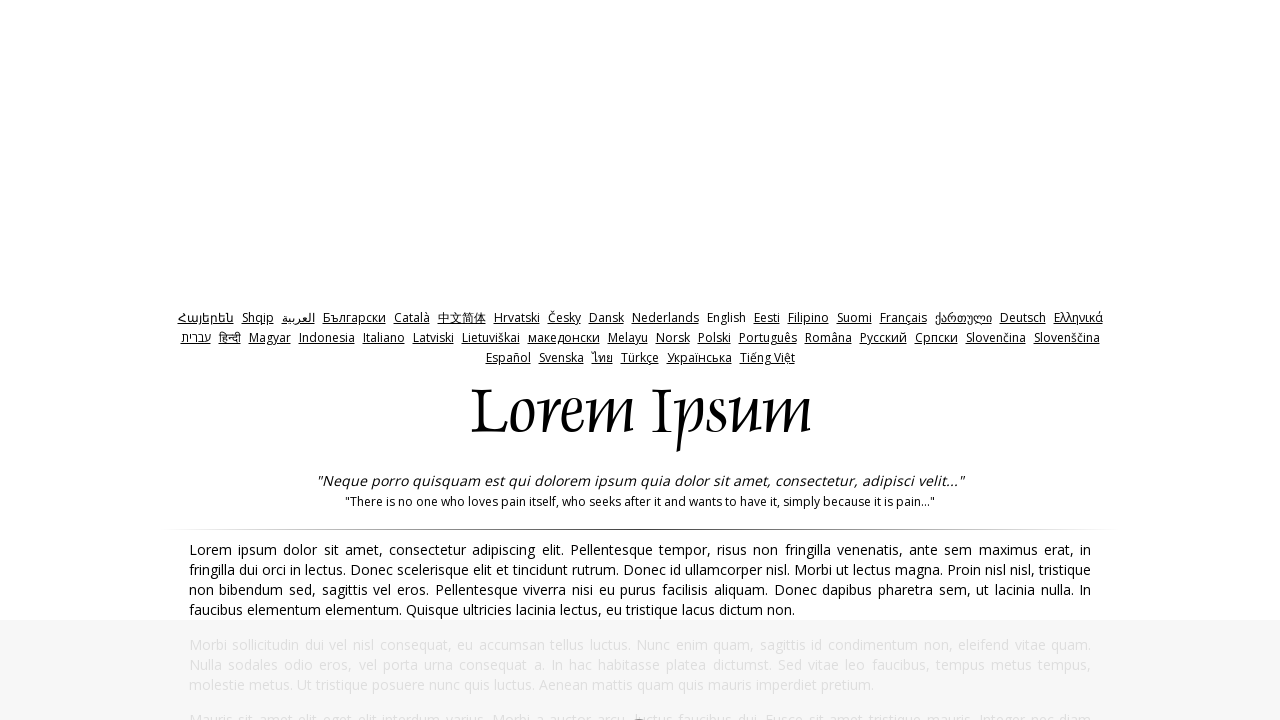

Verified first paragraph starts with expected Lorem Ipsum opening phrase
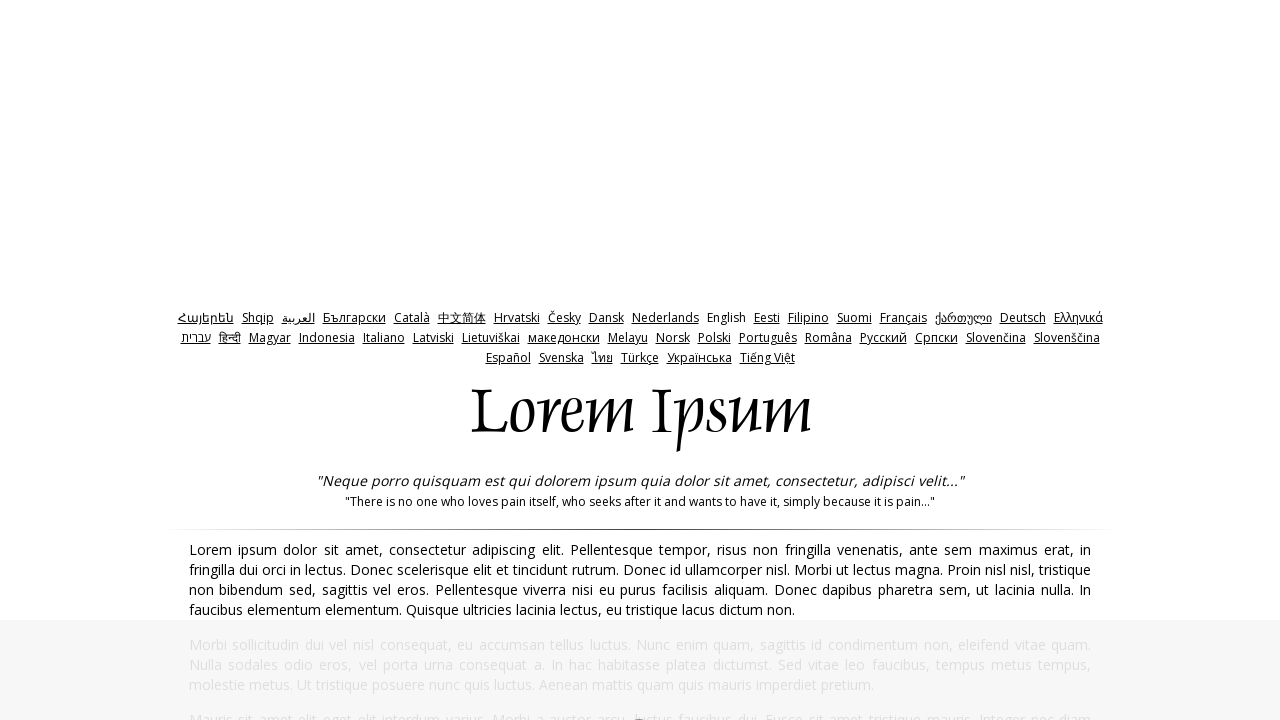

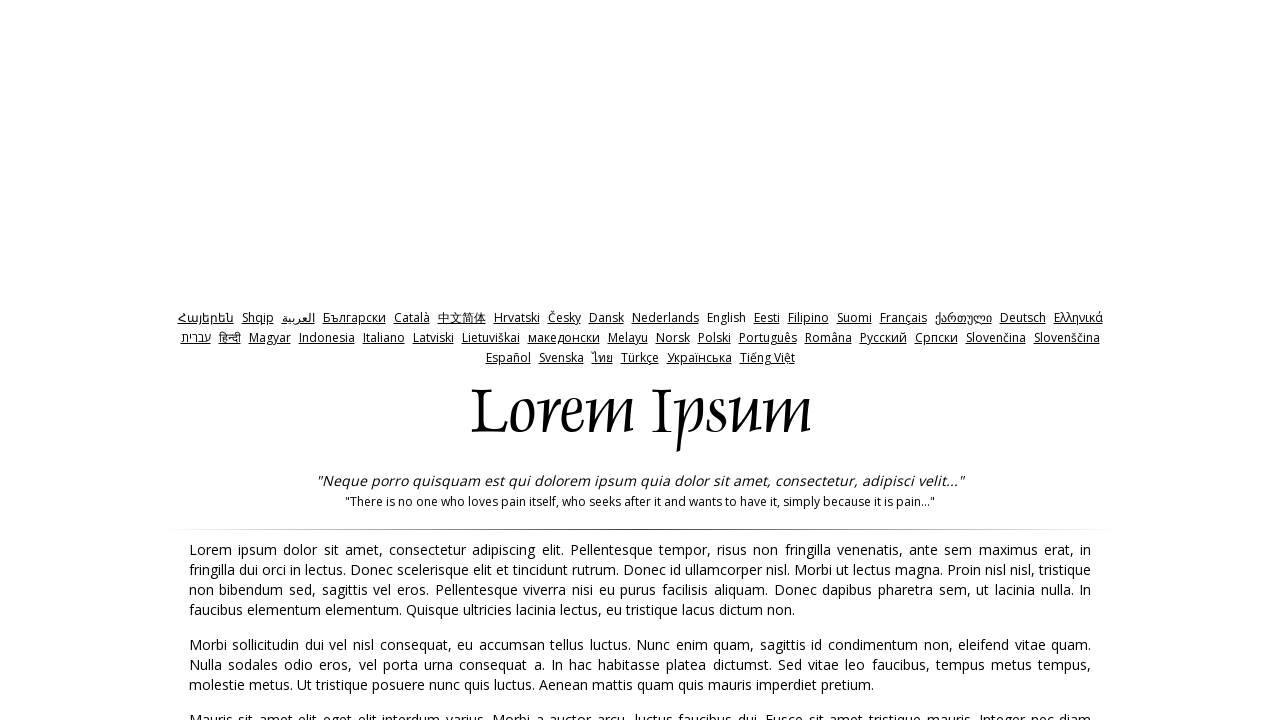